Tests dropdown selection without using Select class by iterating through options and clicking the "United Kingdom" option

Starting URL: https://www.orangehrm.com/orangehrm-30-day-trial

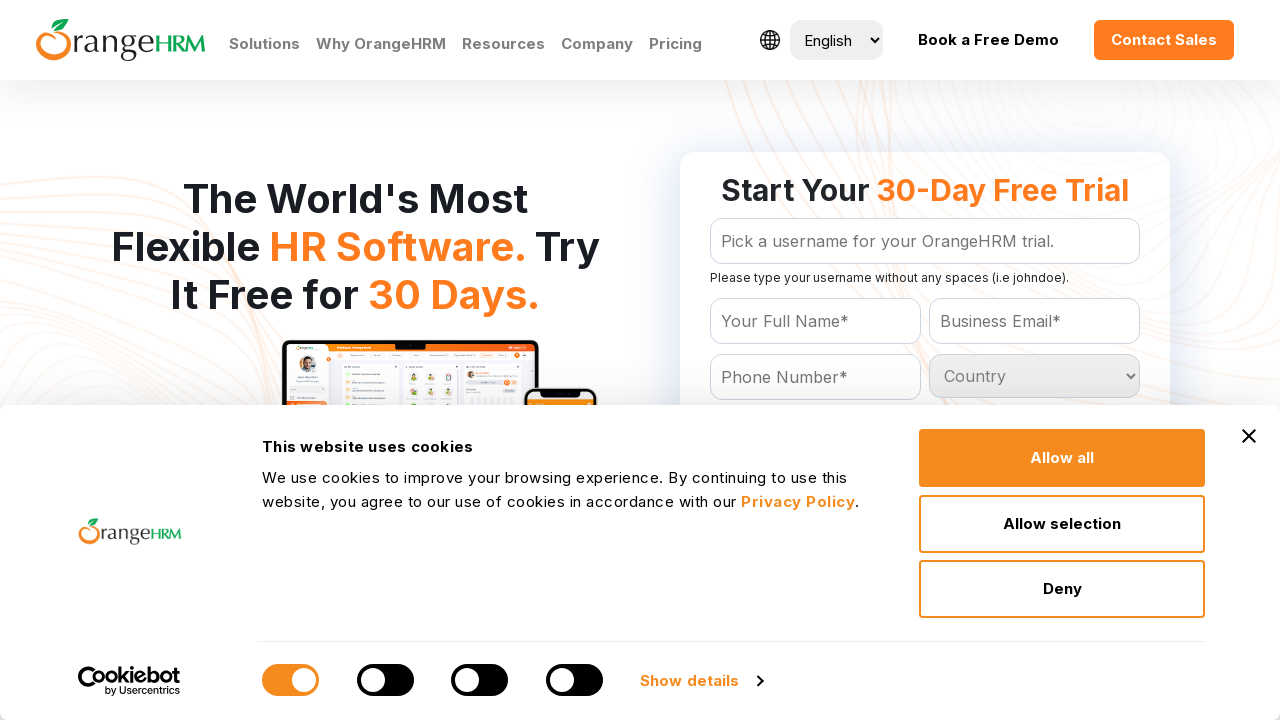

Navigated to OrangeHRM 30-day trial page
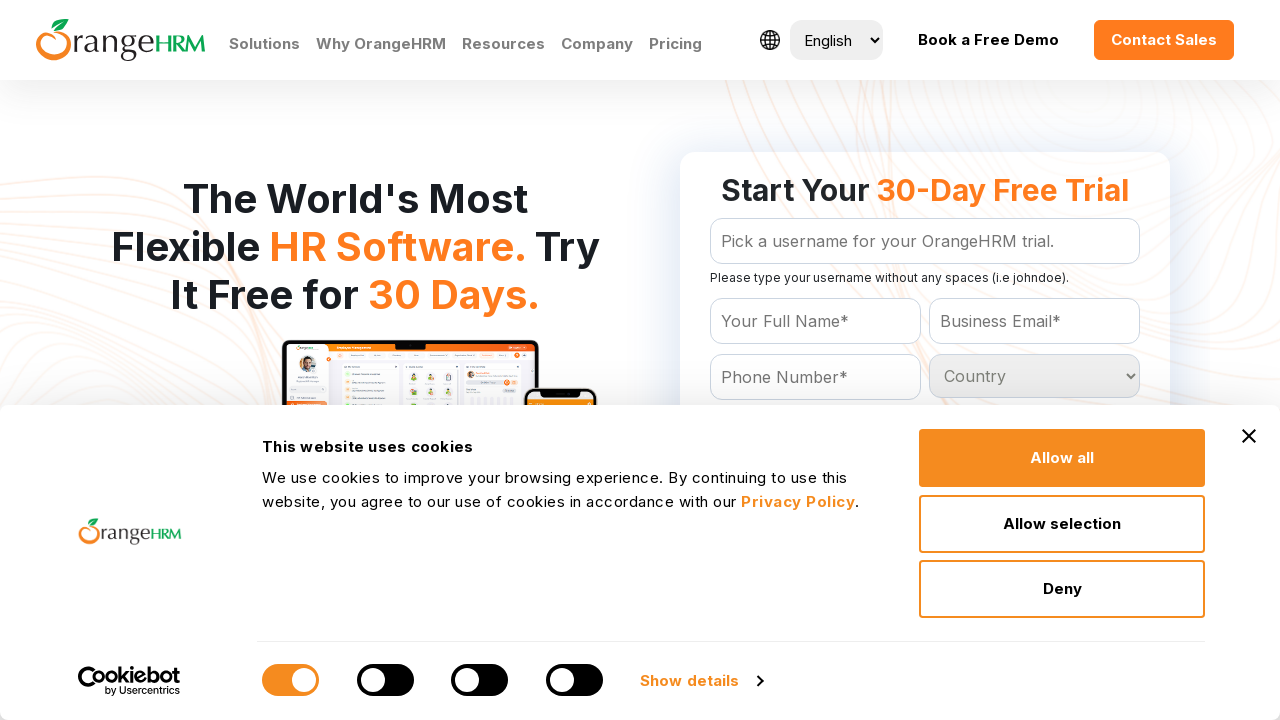

Retrieved all country dropdown options
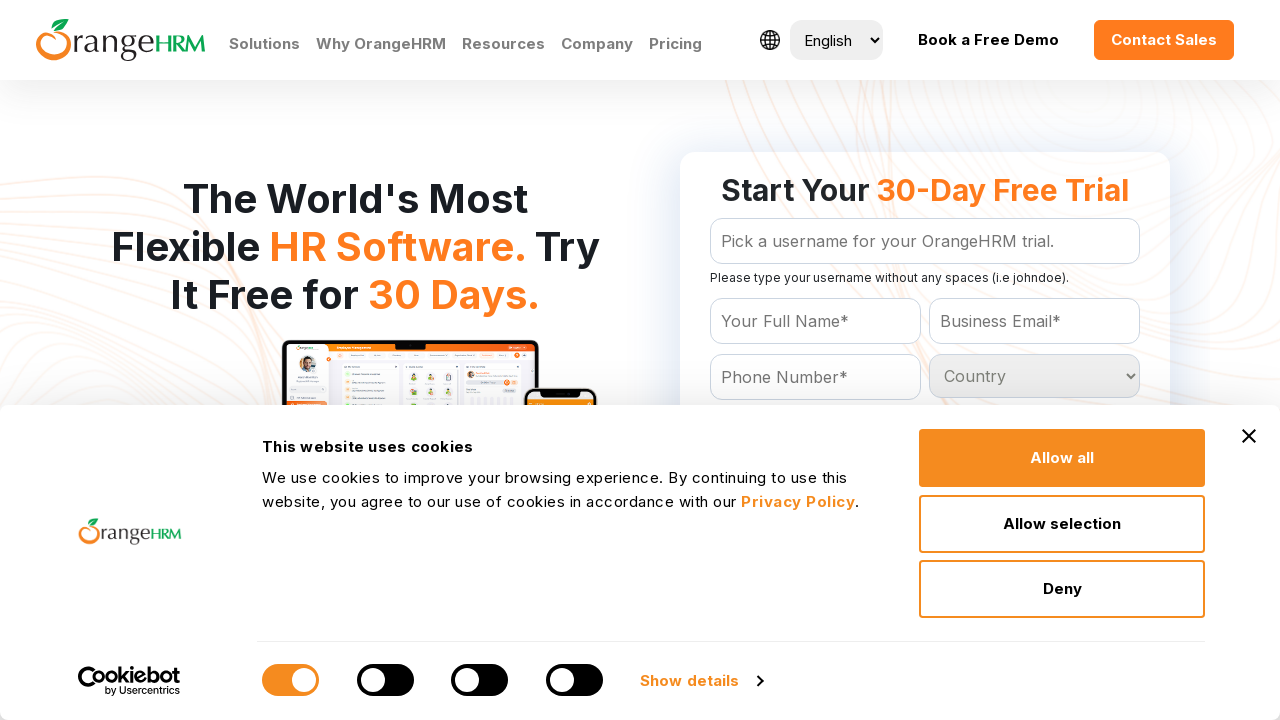

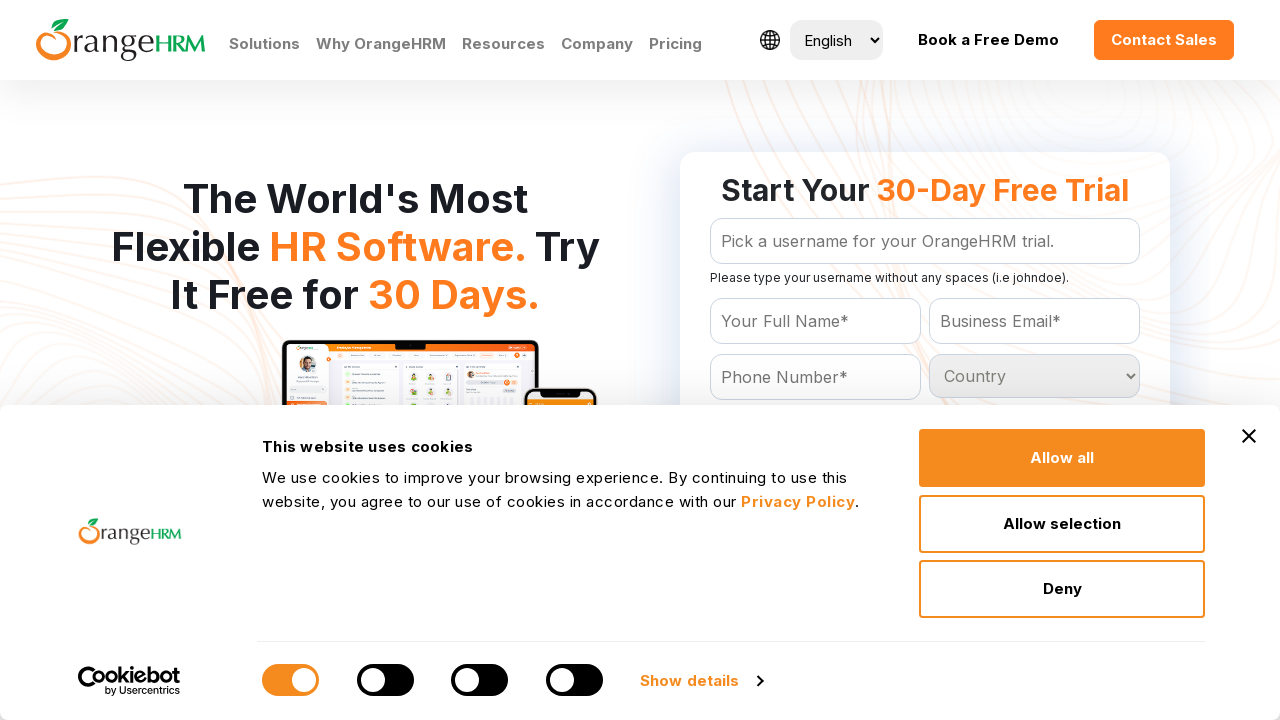